Tests filtering to display all todo items after filtering by other criteria

Starting URL: https://demo.playwright.dev/todomvc

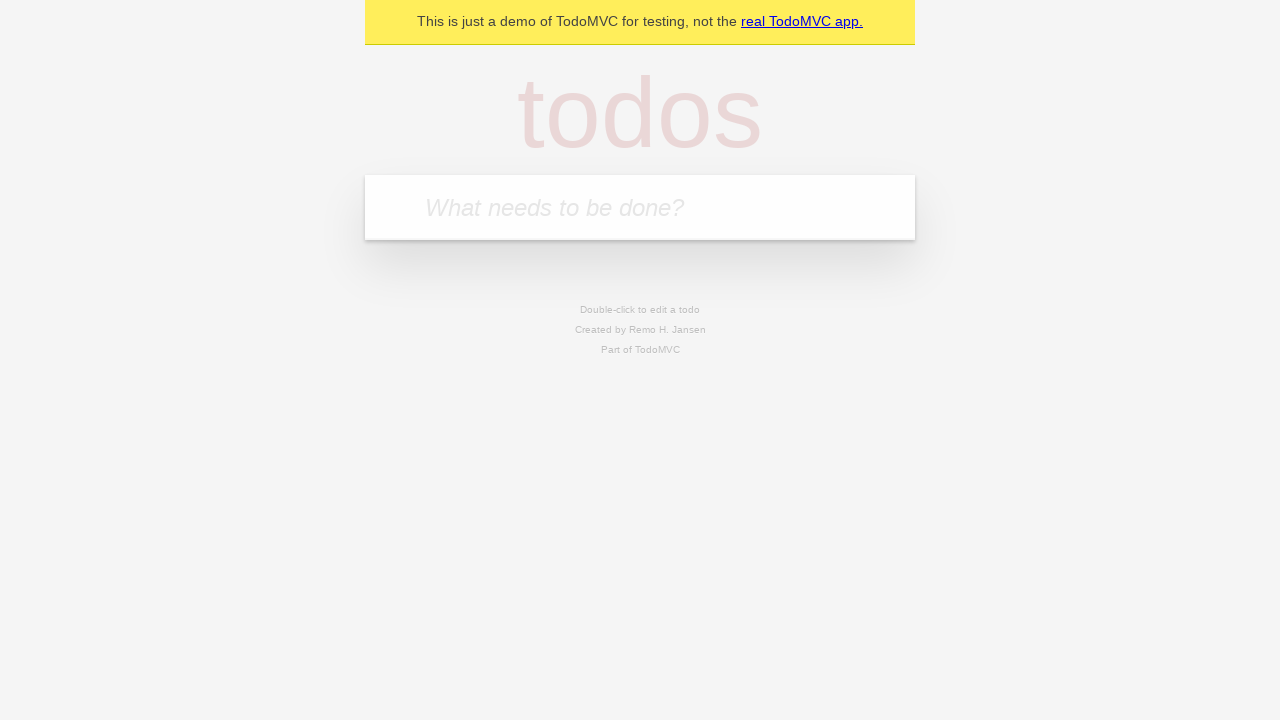

Filled todo input with 'buy some cheese' on internal:attr=[placeholder="What needs to be done?"i]
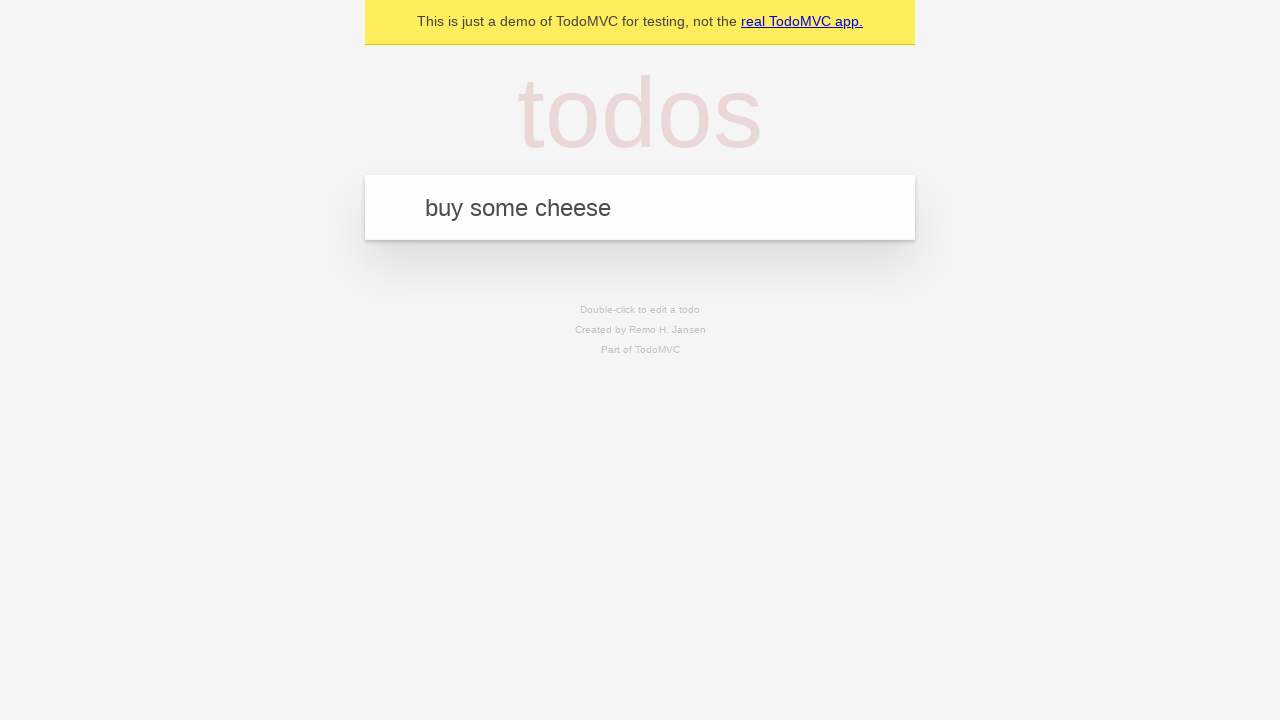

Pressed Enter to create todo 'buy some cheese' on internal:attr=[placeholder="What needs to be done?"i]
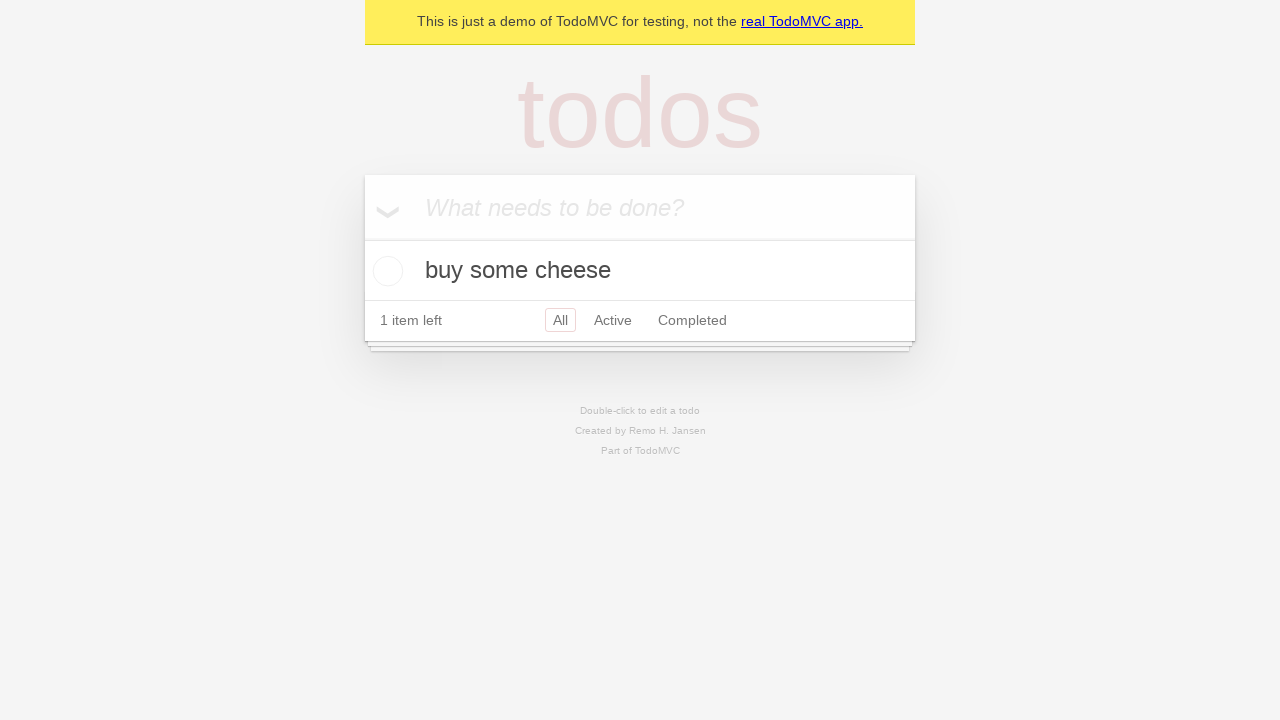

Filled todo input with 'feed the cat' on internal:attr=[placeholder="What needs to be done?"i]
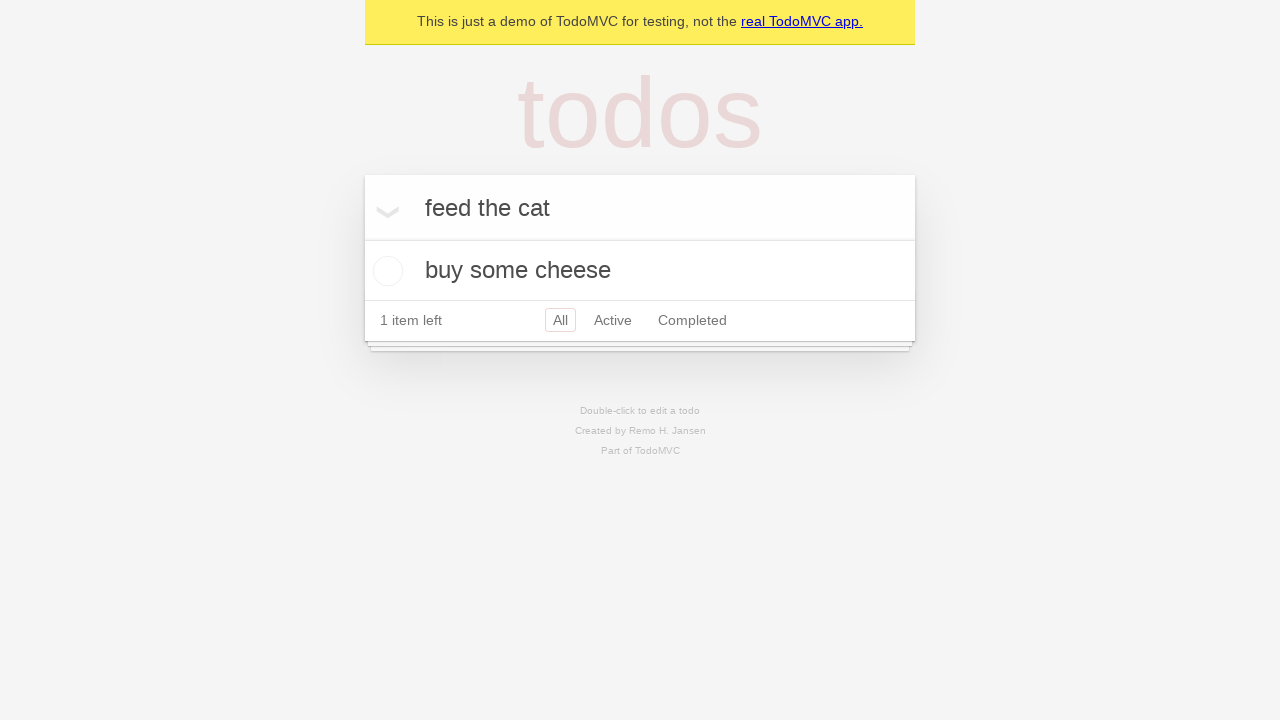

Pressed Enter to create todo 'feed the cat' on internal:attr=[placeholder="What needs to be done?"i]
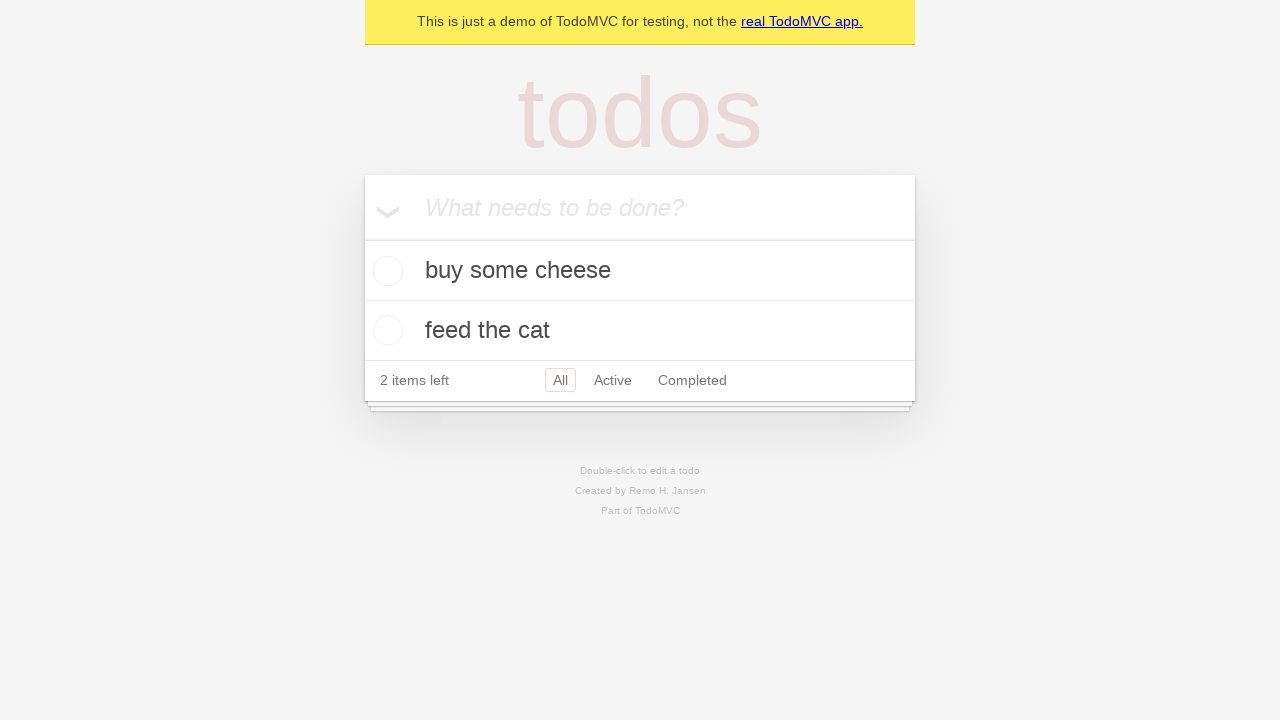

Filled todo input with 'book a doctors appointment' on internal:attr=[placeholder="What needs to be done?"i]
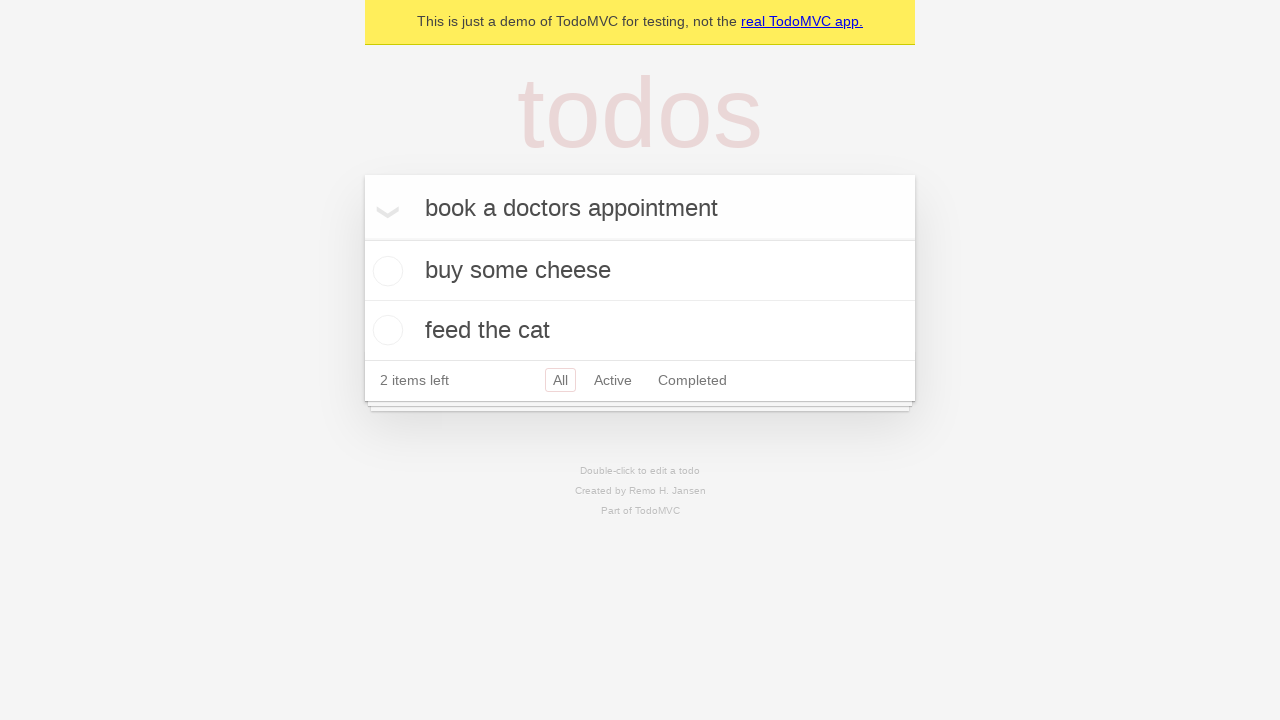

Pressed Enter to create todo 'book a doctors appointment' on internal:attr=[placeholder="What needs to be done?"i]
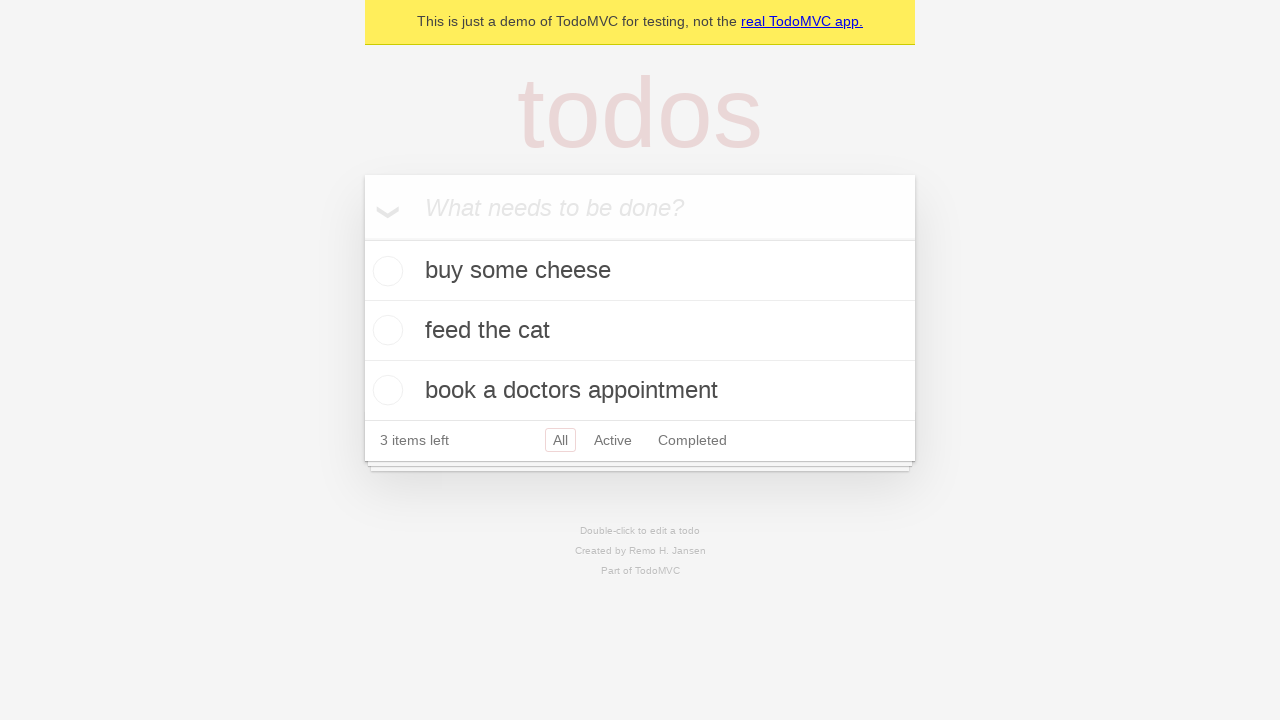

Checked the second todo item at (385, 330) on internal:testid=[data-testid="todo-item"s] >> nth=1 >> internal:role=checkbox
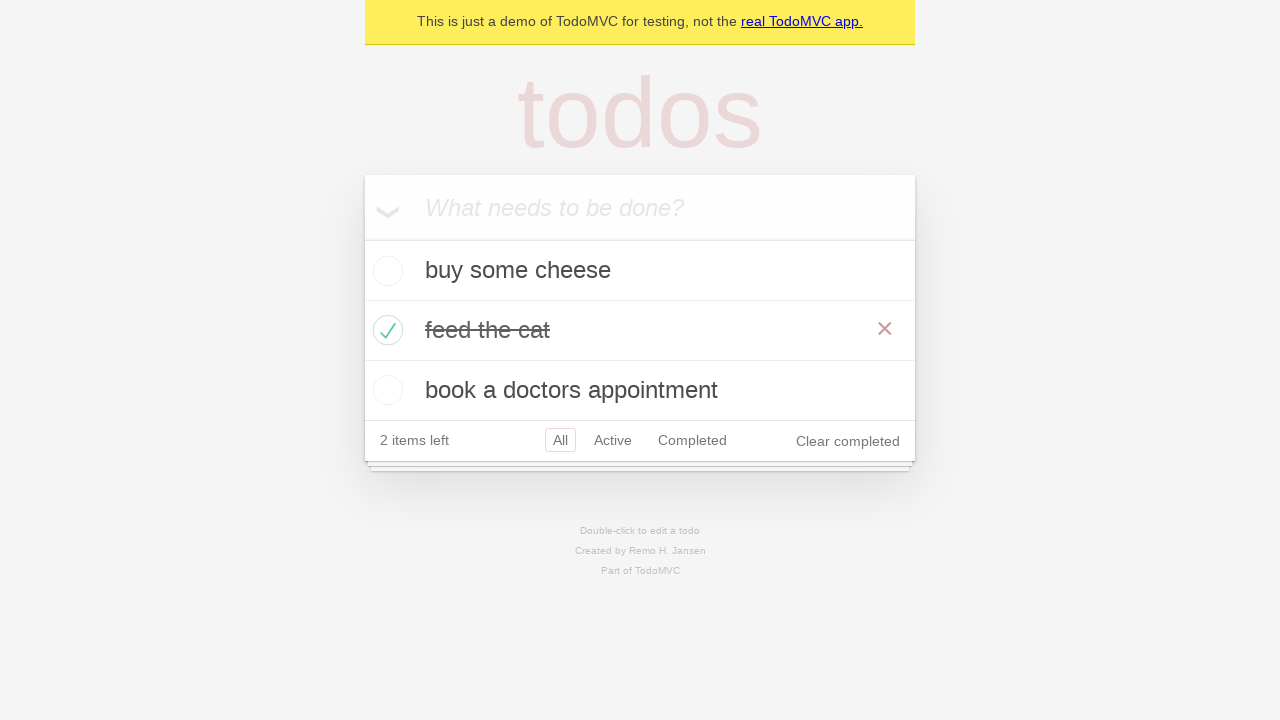

Clicked Active filter to display active items only at (613, 440) on internal:role=link[name="Active"i]
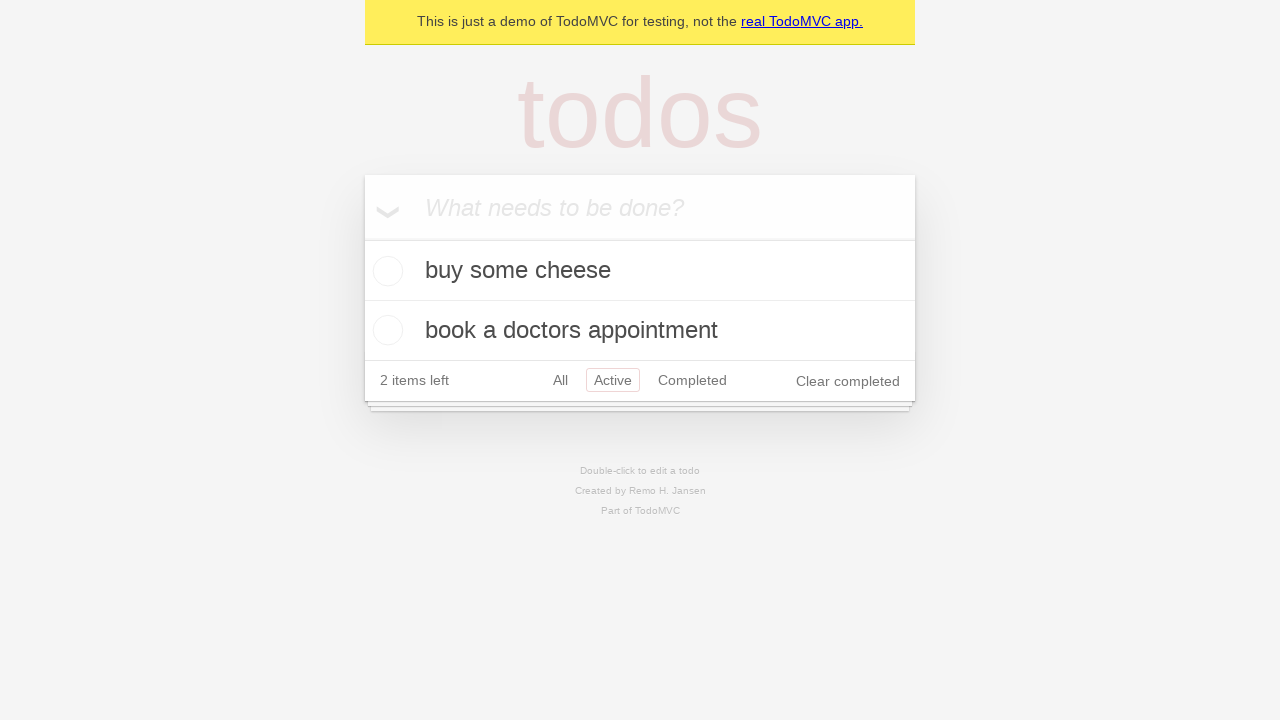

Clicked Completed filter to display completed items only at (692, 380) on internal:role=link[name="Completed"i]
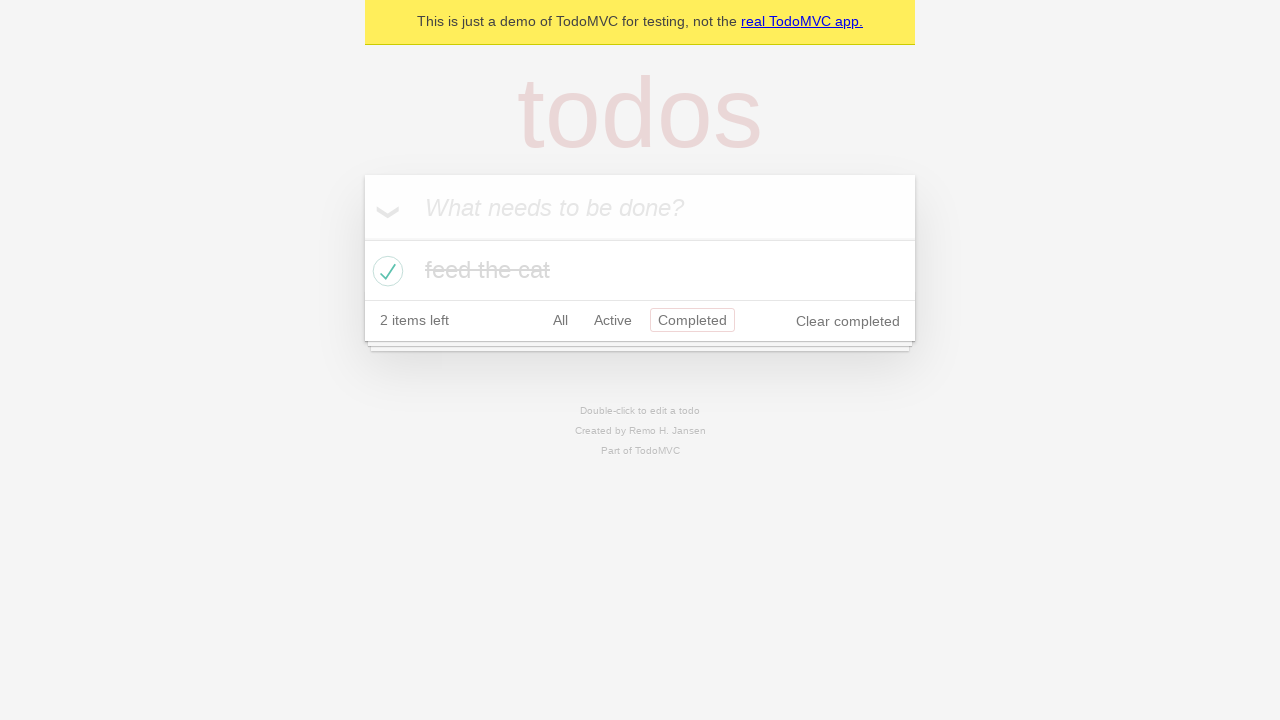

Clicked All filter to display all items at (560, 320) on internal:role=link[name="All"i]
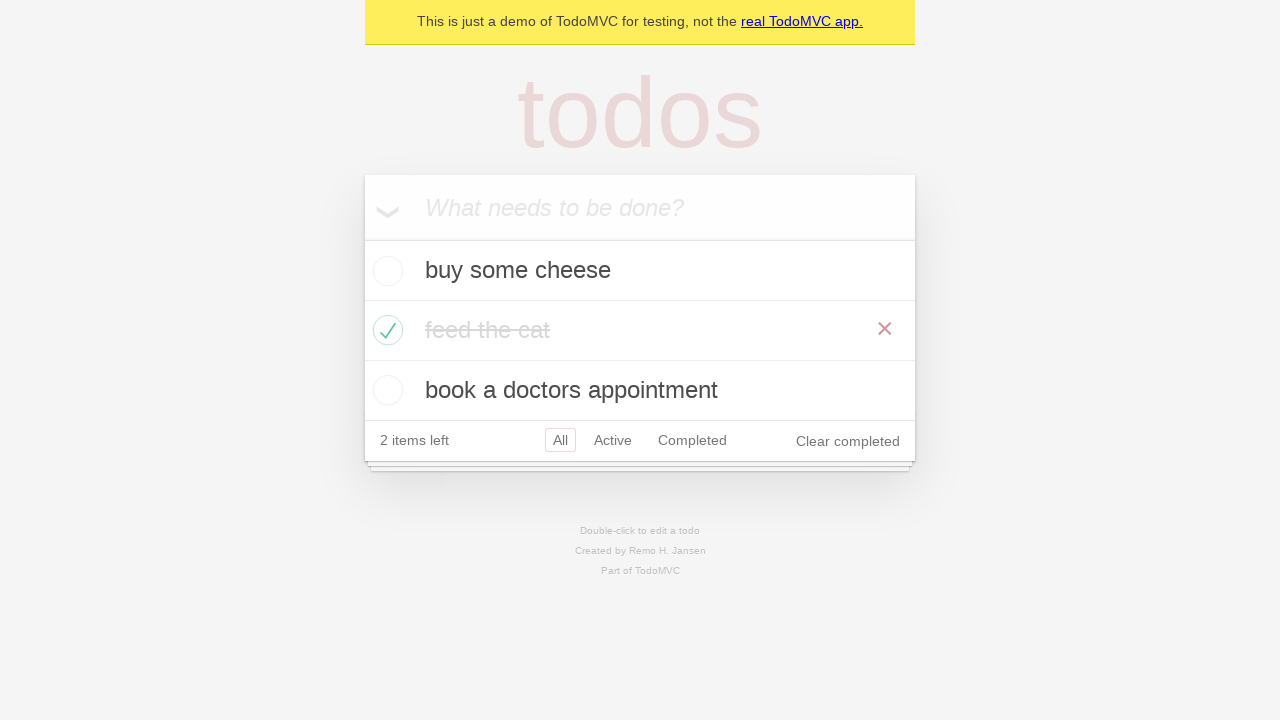

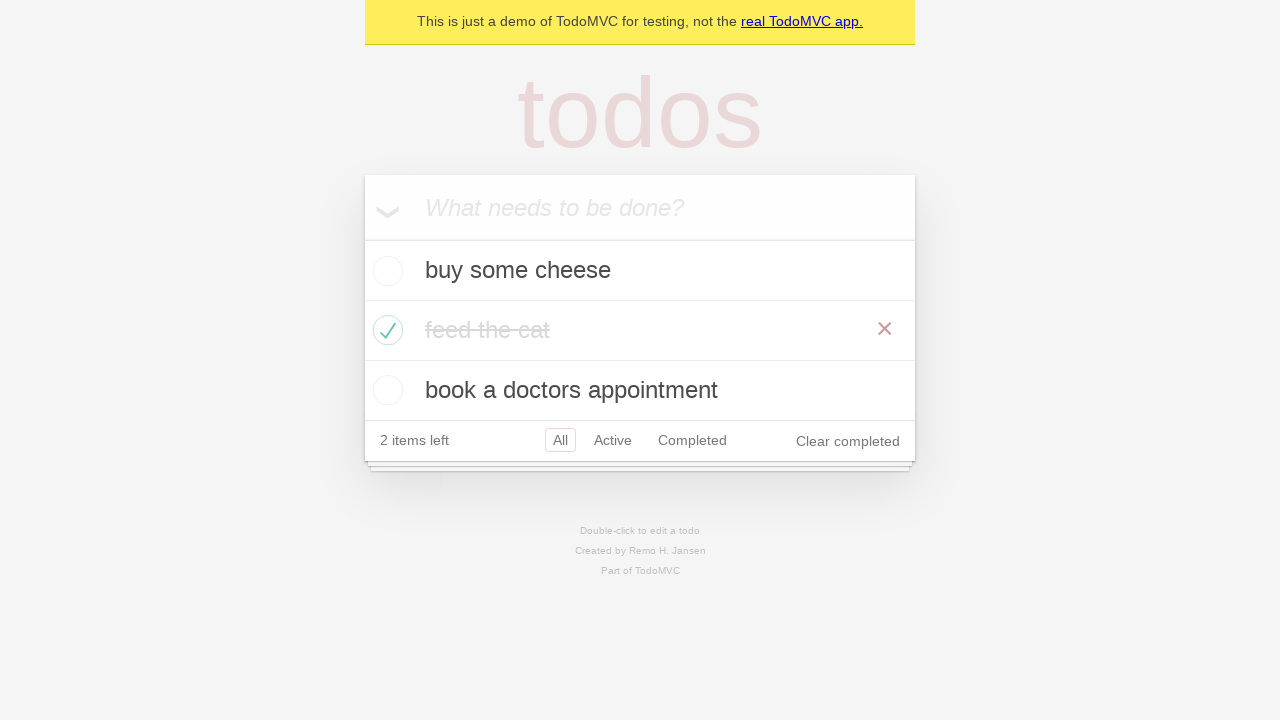